Tests browser zoom functionality by navigating to a page

Starting URL: https://anhtester.com

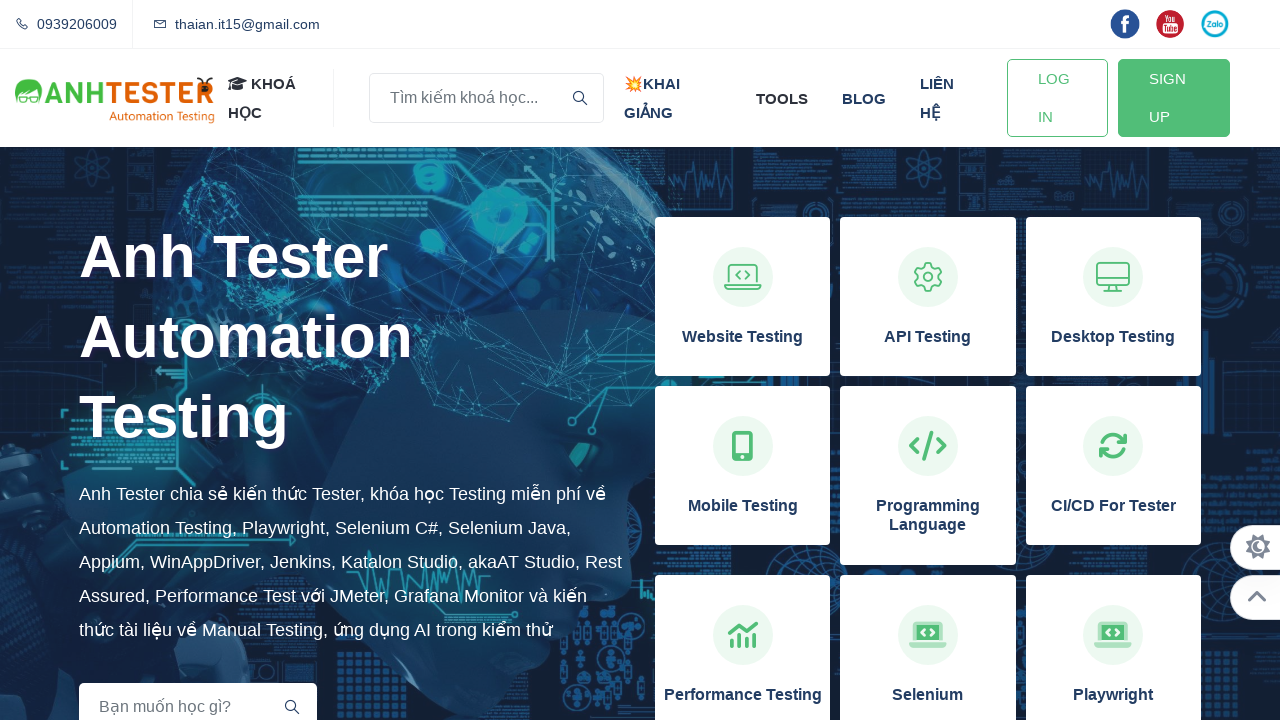

Waited for page to load with networkidle state
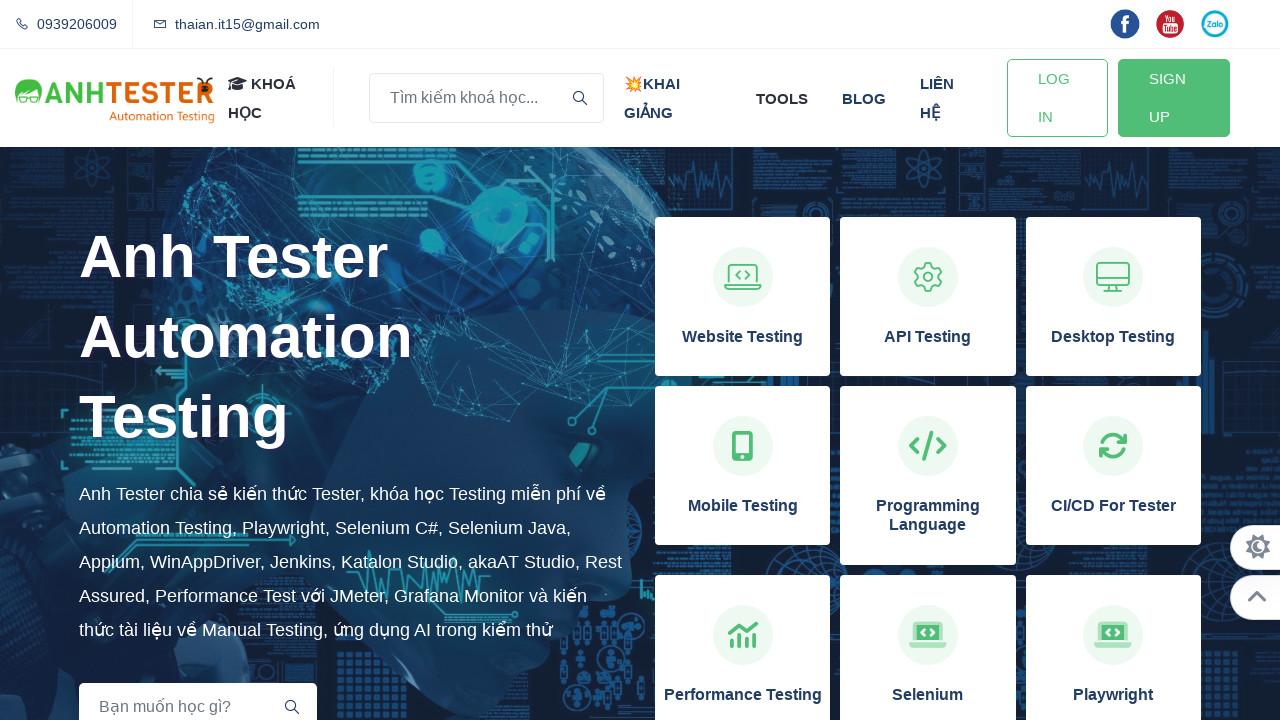

Set page zoom to 80% using JavaScript
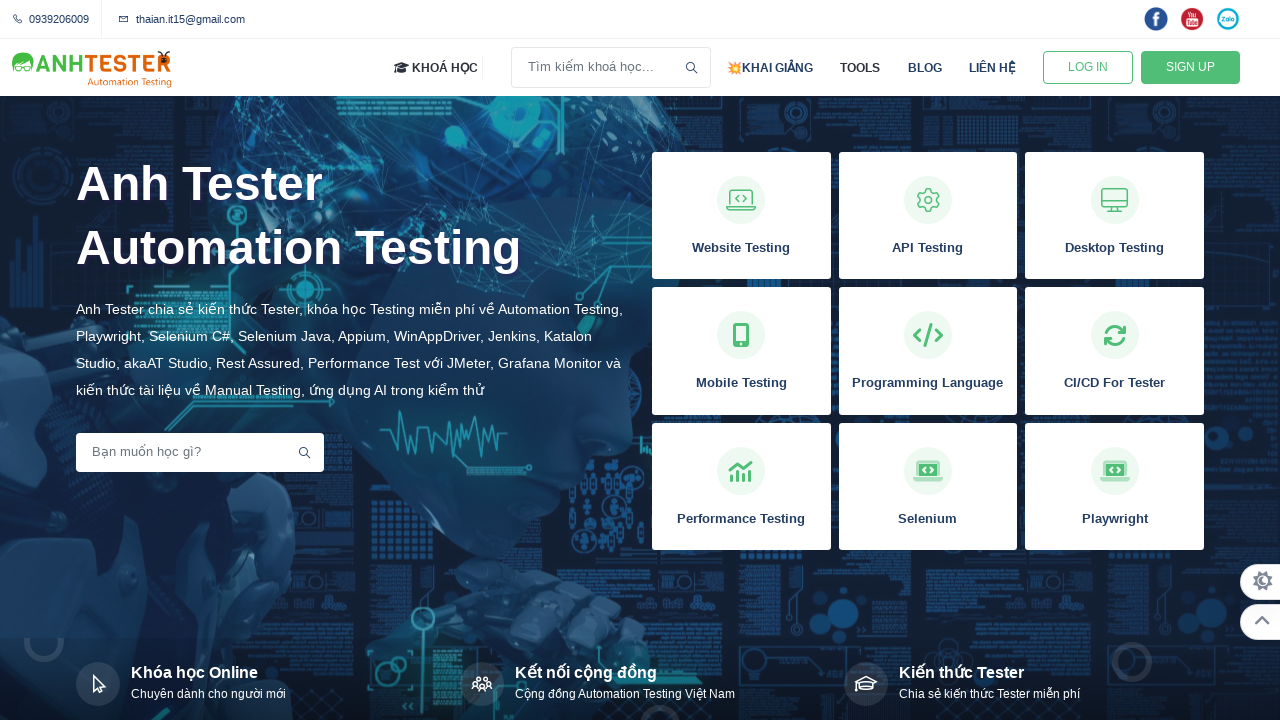

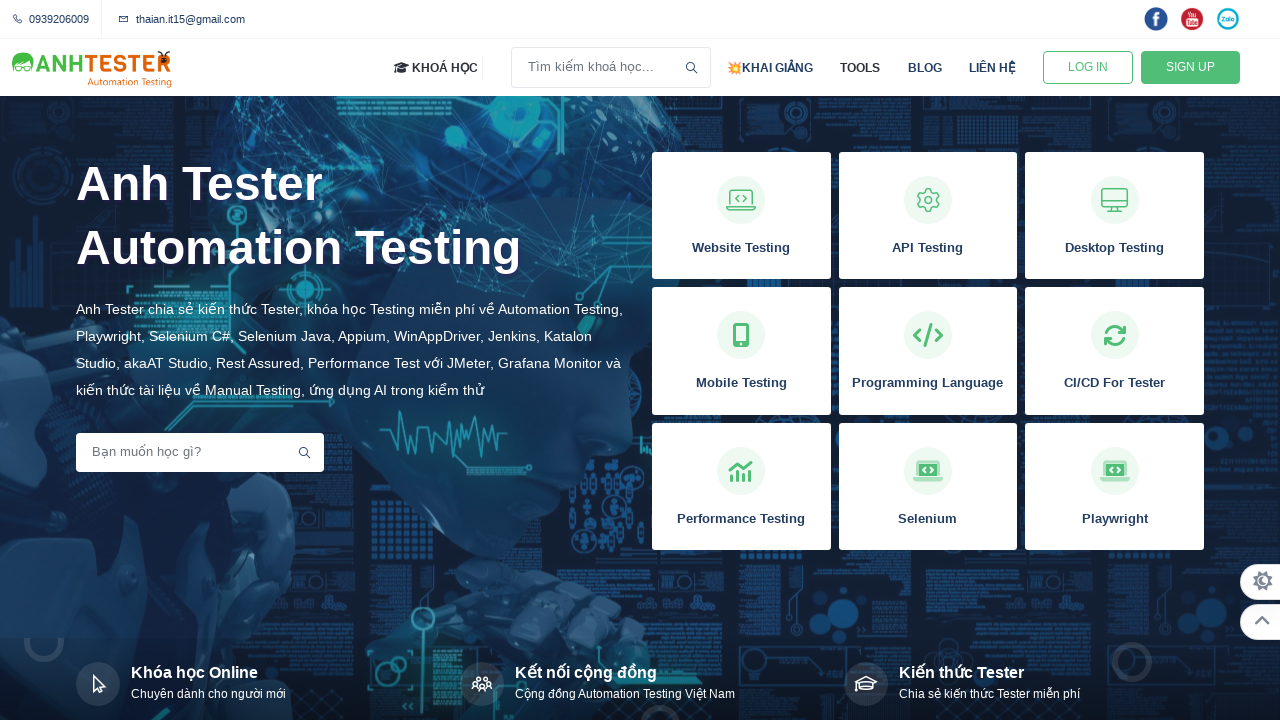